Tests basic navigation by loading the homepage and clicking on the "about" link to navigate to the about page

Starting URL: http://v1.training-support.net/

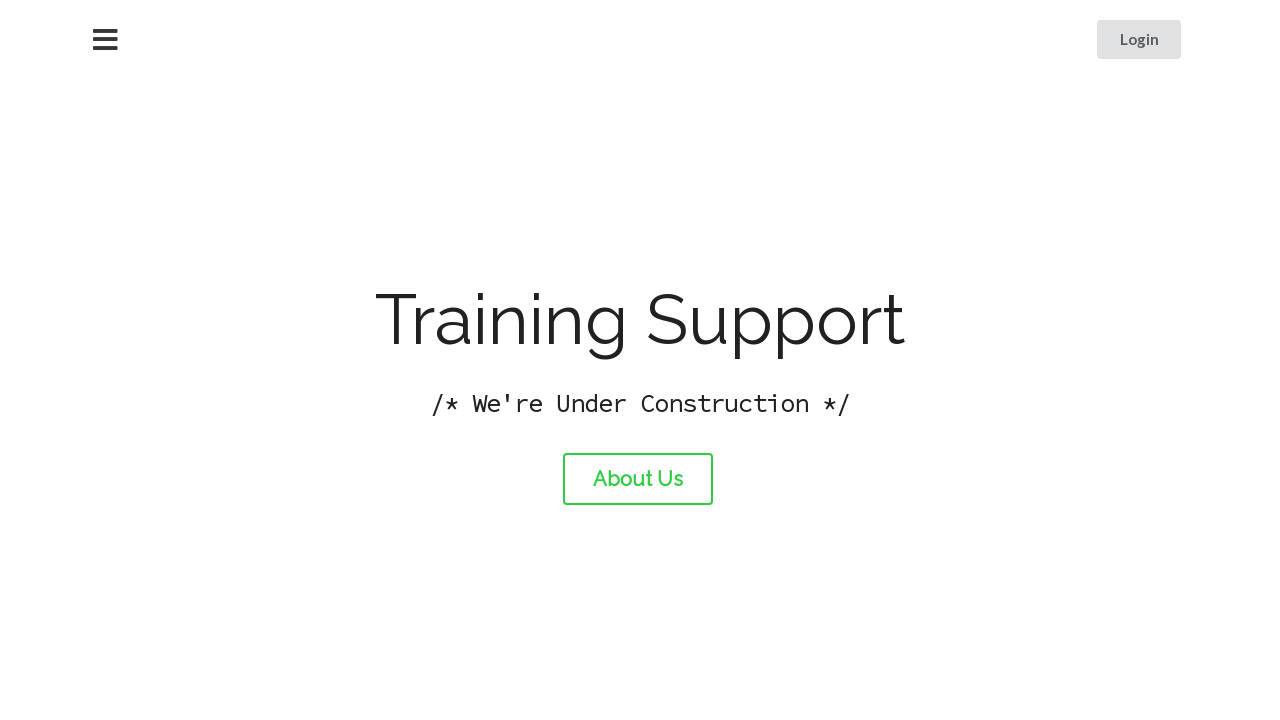

Clicked on the 'about' link at (638, 479) on #about-link
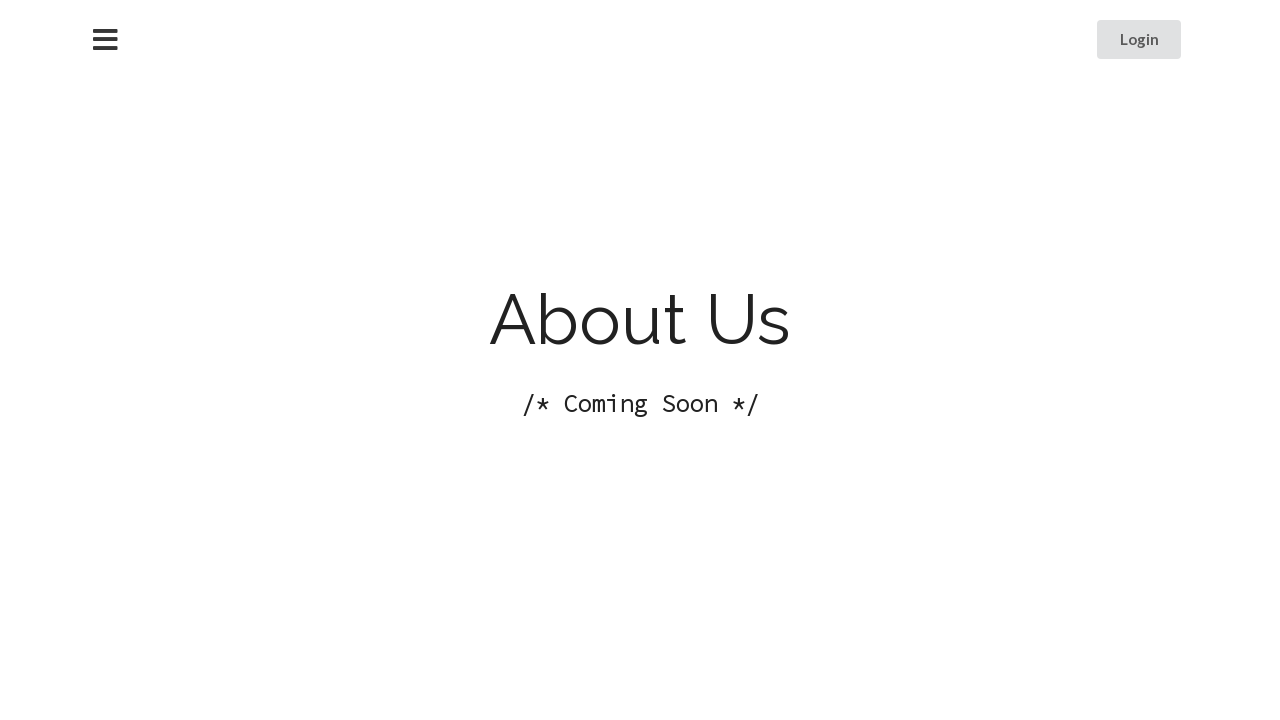

Waited for page load to complete after navigating to about page
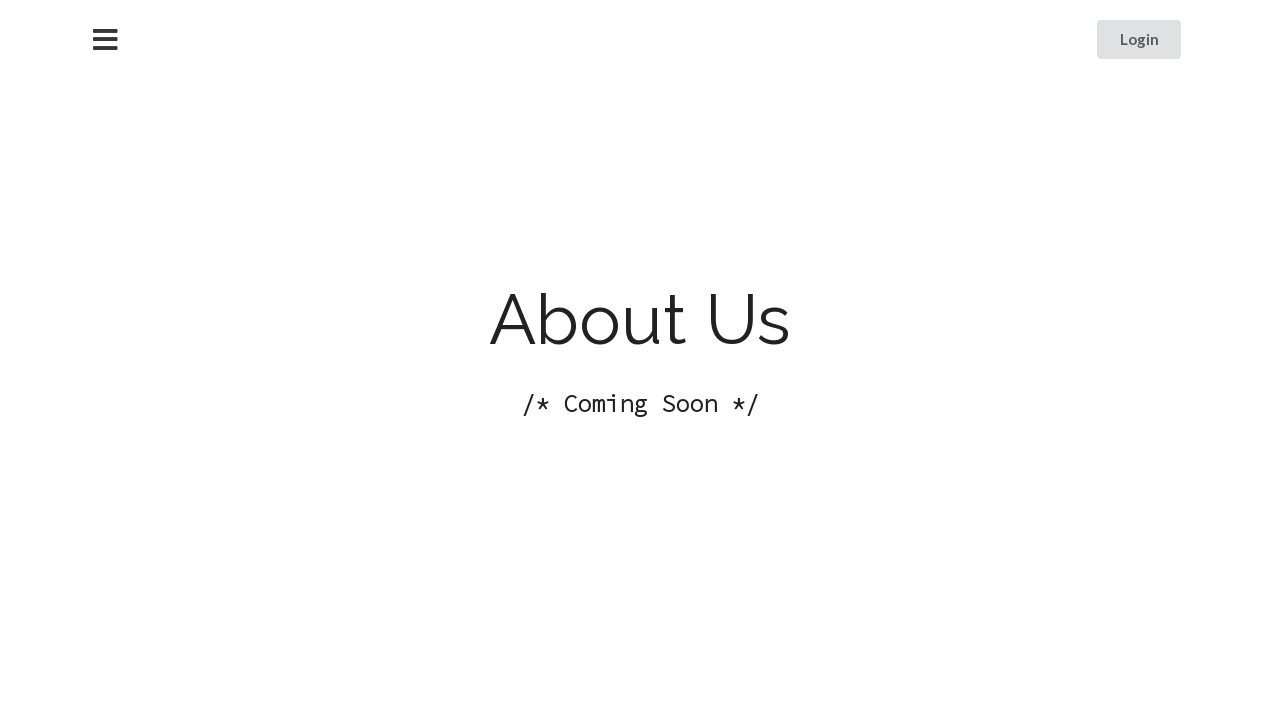

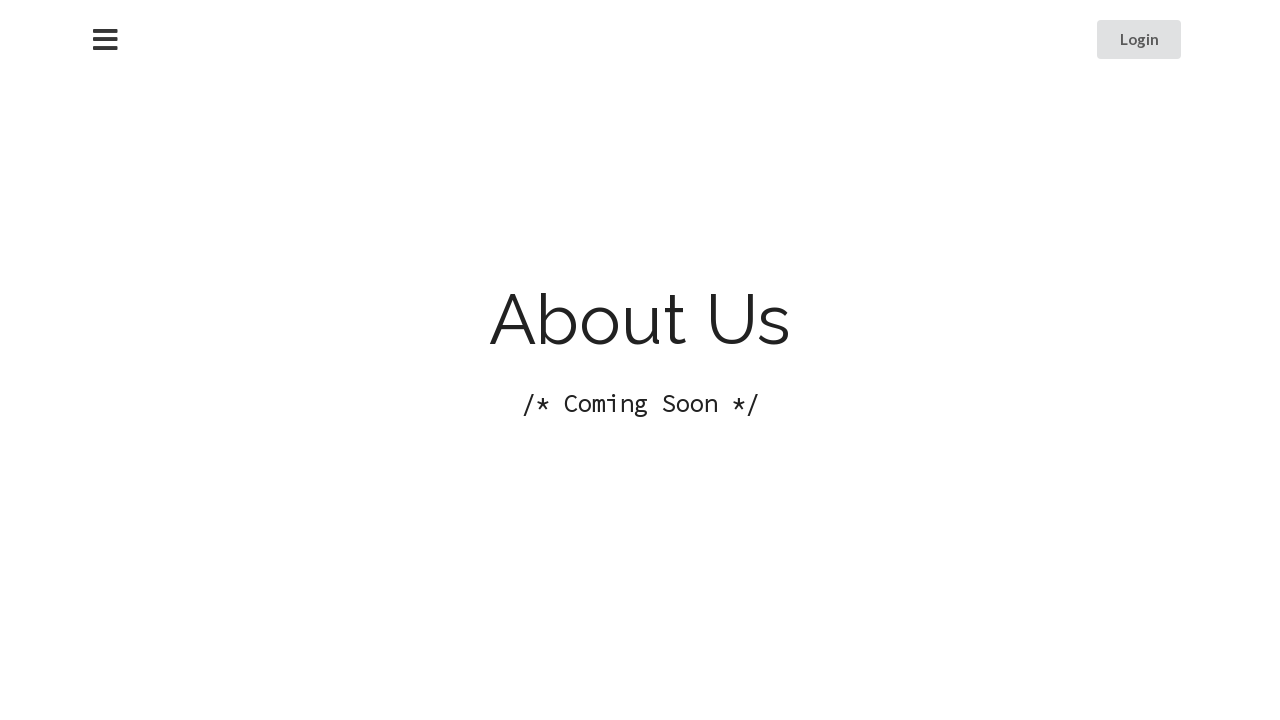